Tests an e-commerce site's search and add-to-cart functionality by searching for products containing "ca", verifying results count, and adding specific items to cart

Starting URL: https://rahulshettyacademy.com/seleniumPractise/#/

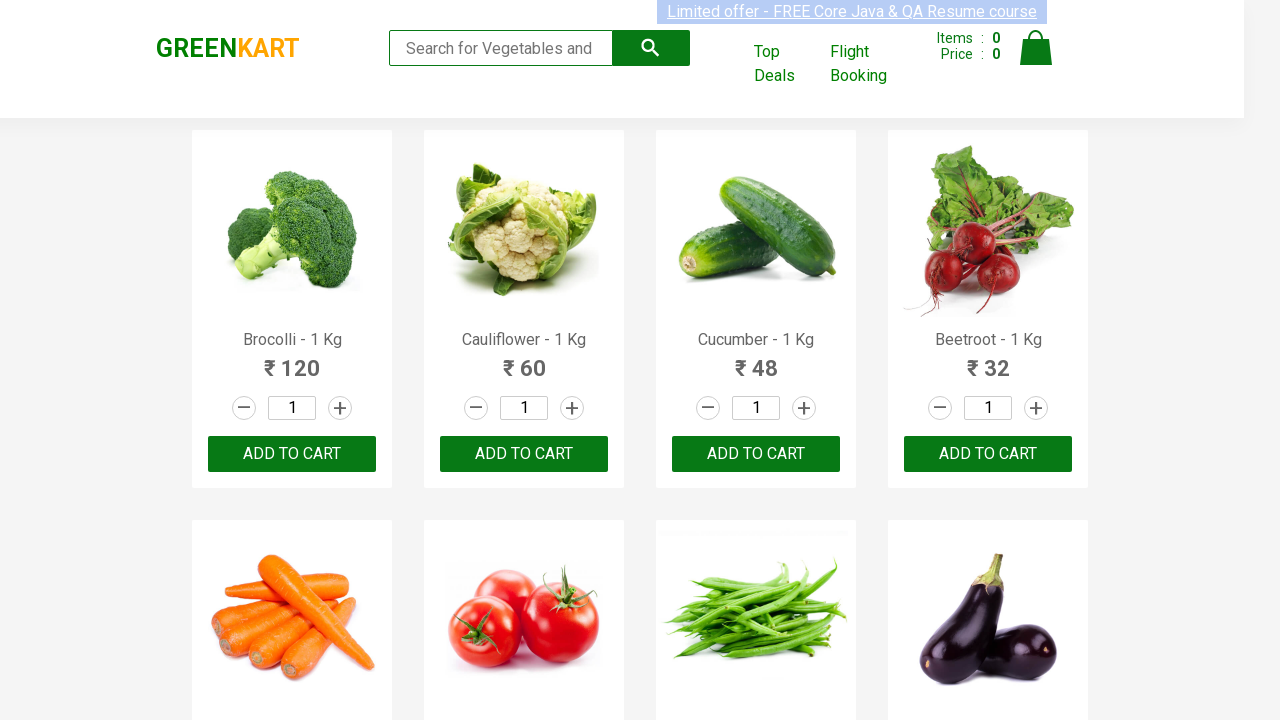

Filled search field with 'ca' on .search-keyword
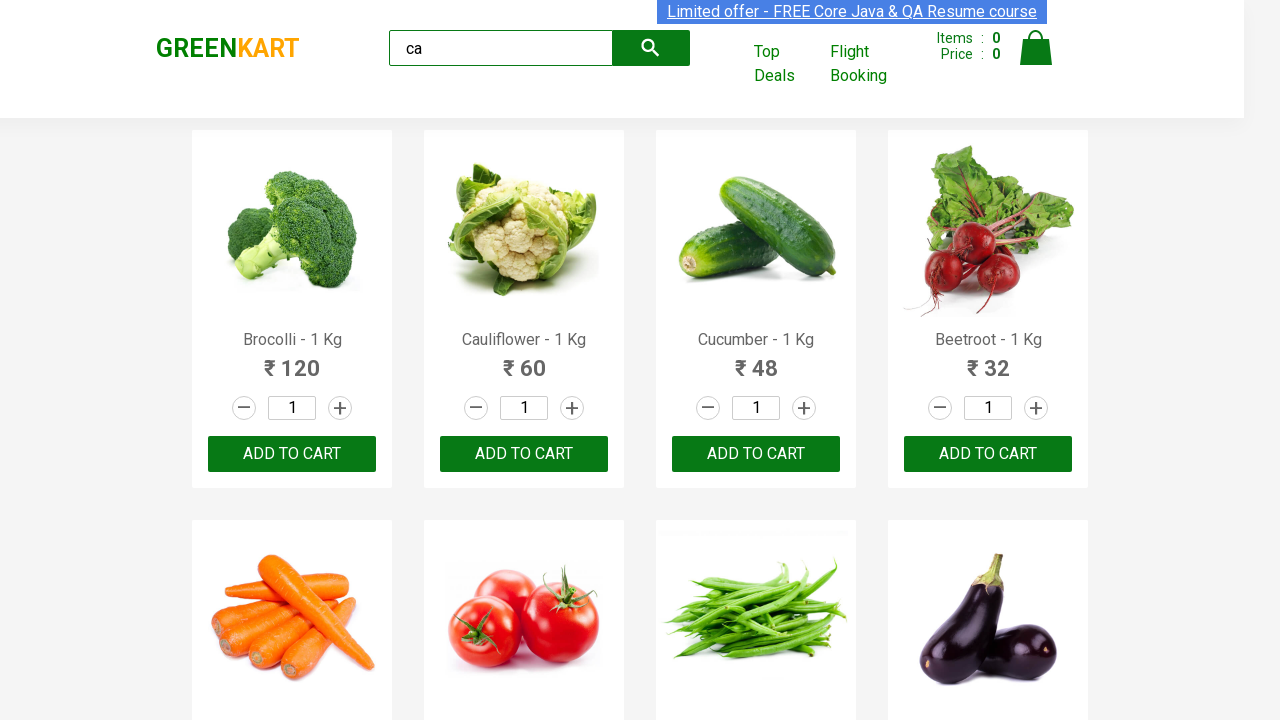

Waited 2 seconds for search results to filter
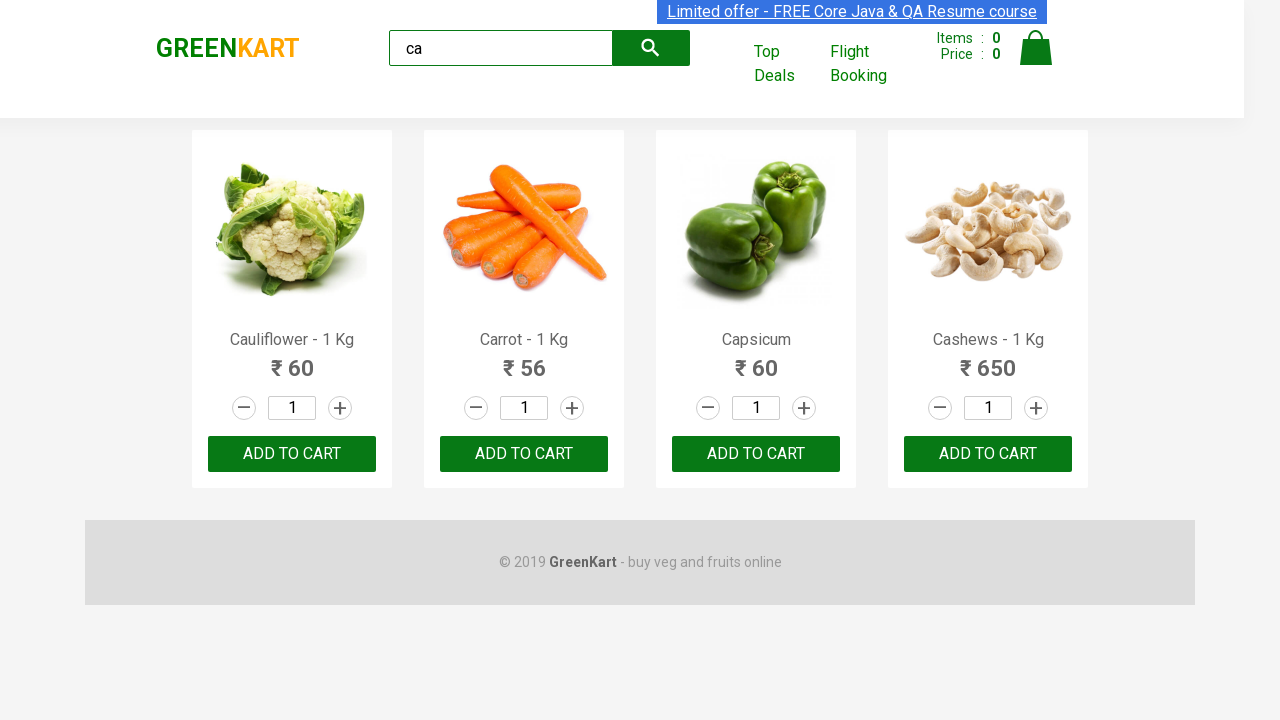

Verified 4 visible products are displayed
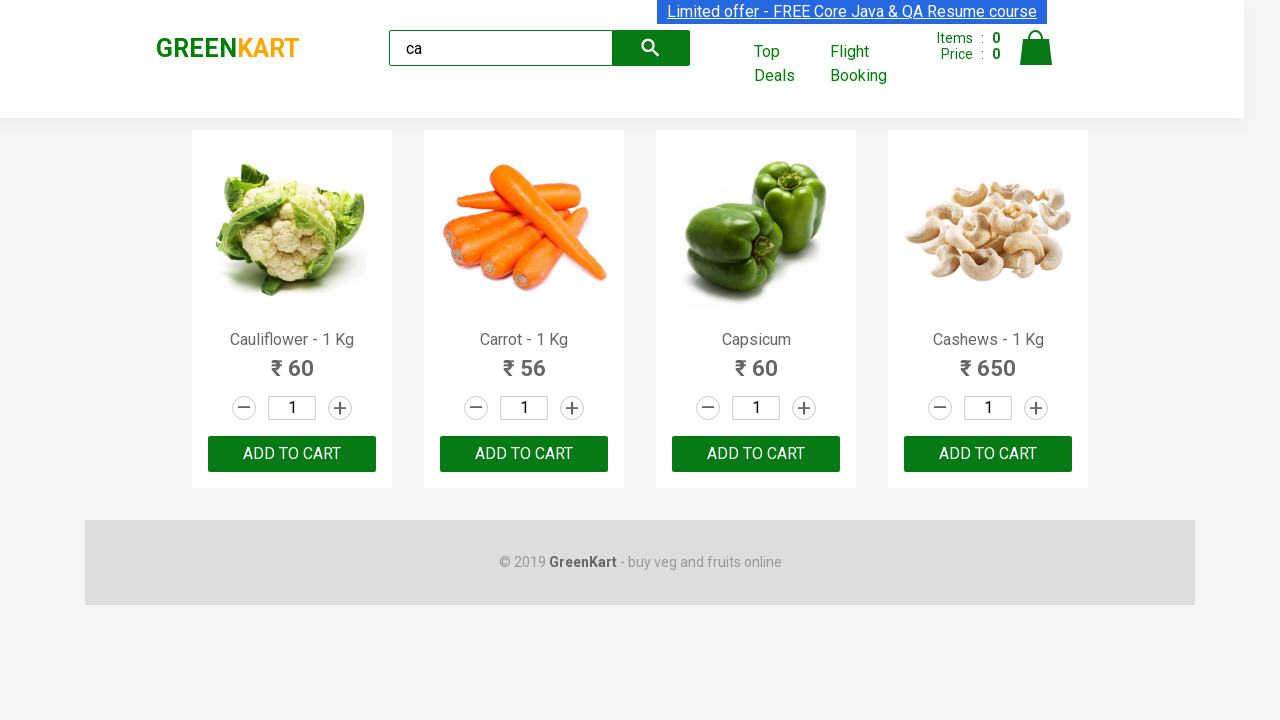

Verified total 5 products exist (including hidden)
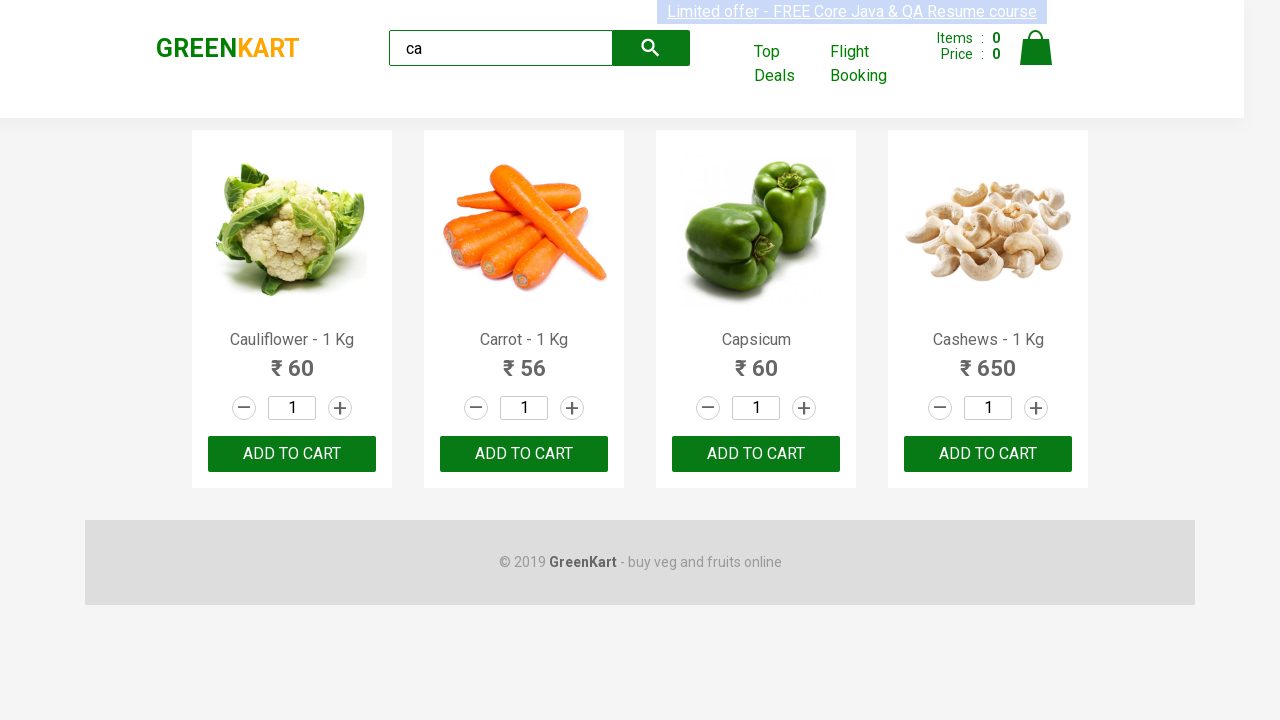

Verified 4 products within container
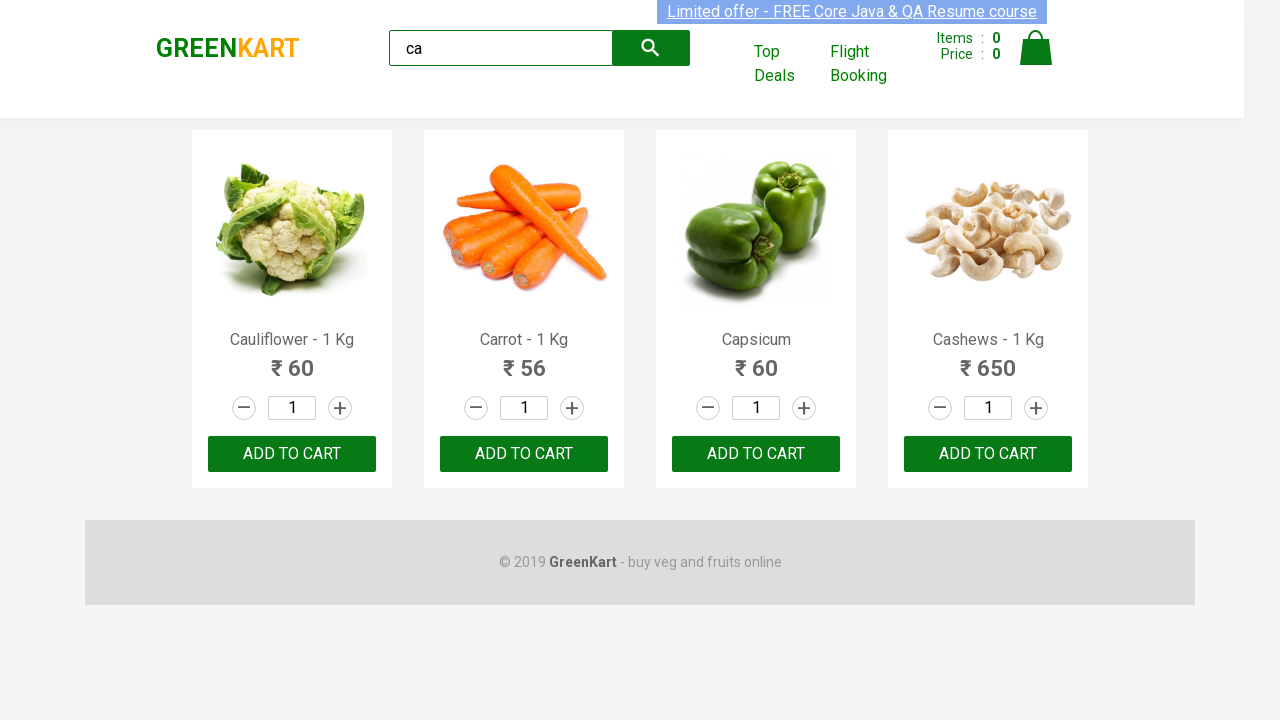

Clicked ADD TO CART for third product at (756, 454) on .products .product >> nth=2 >> text=ADD TO CART
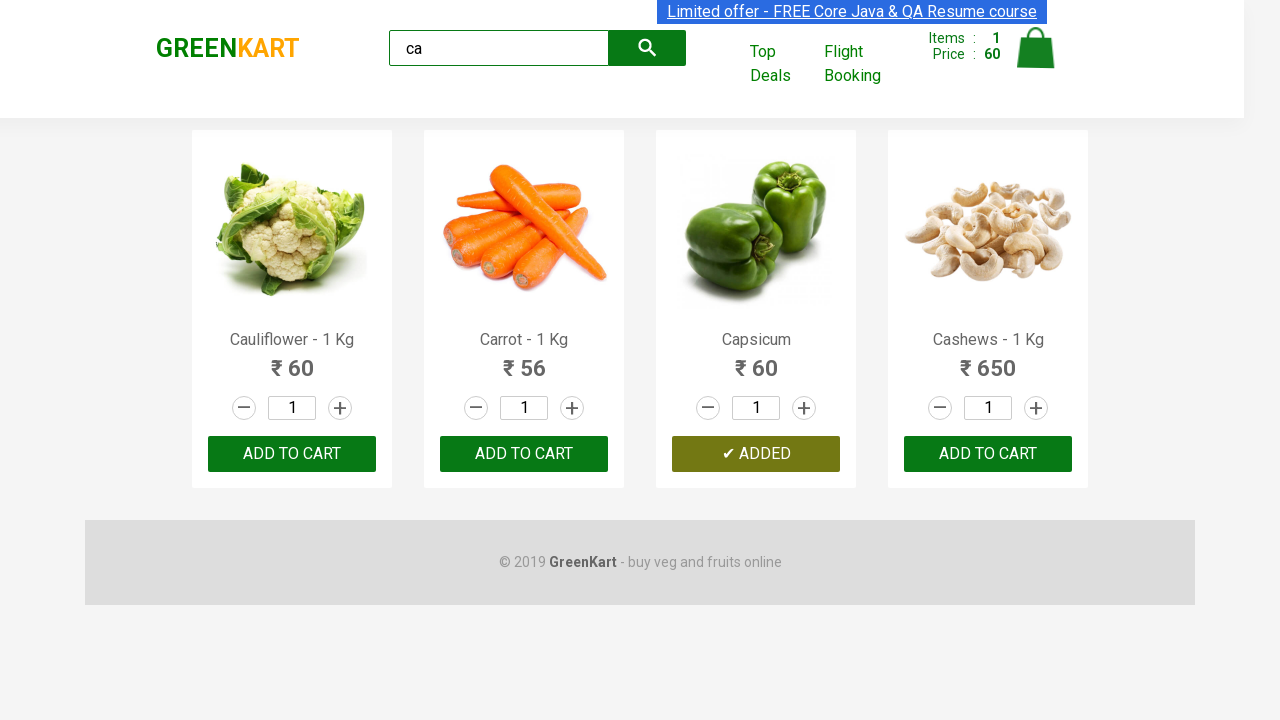

Clicked ADD TO CART for Cashews product at (988, 454) on .products .product >> nth=3 >> button
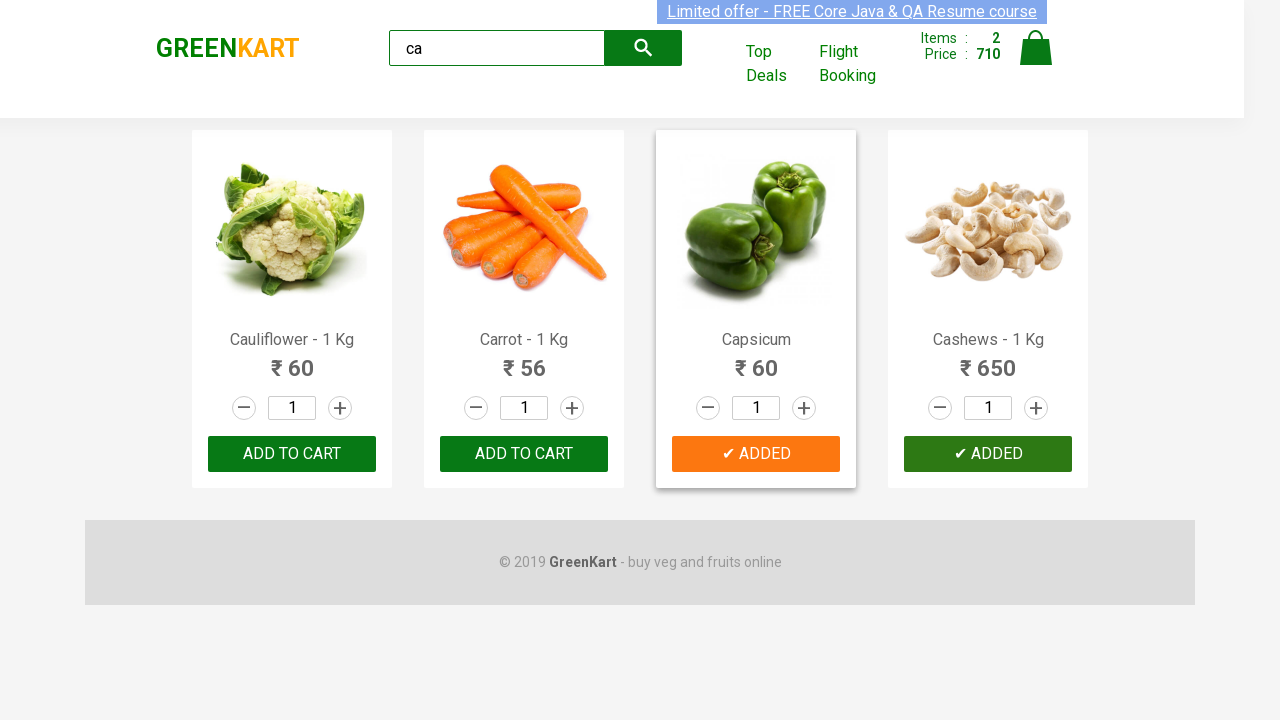

Verified brand text is 'GREENKART'
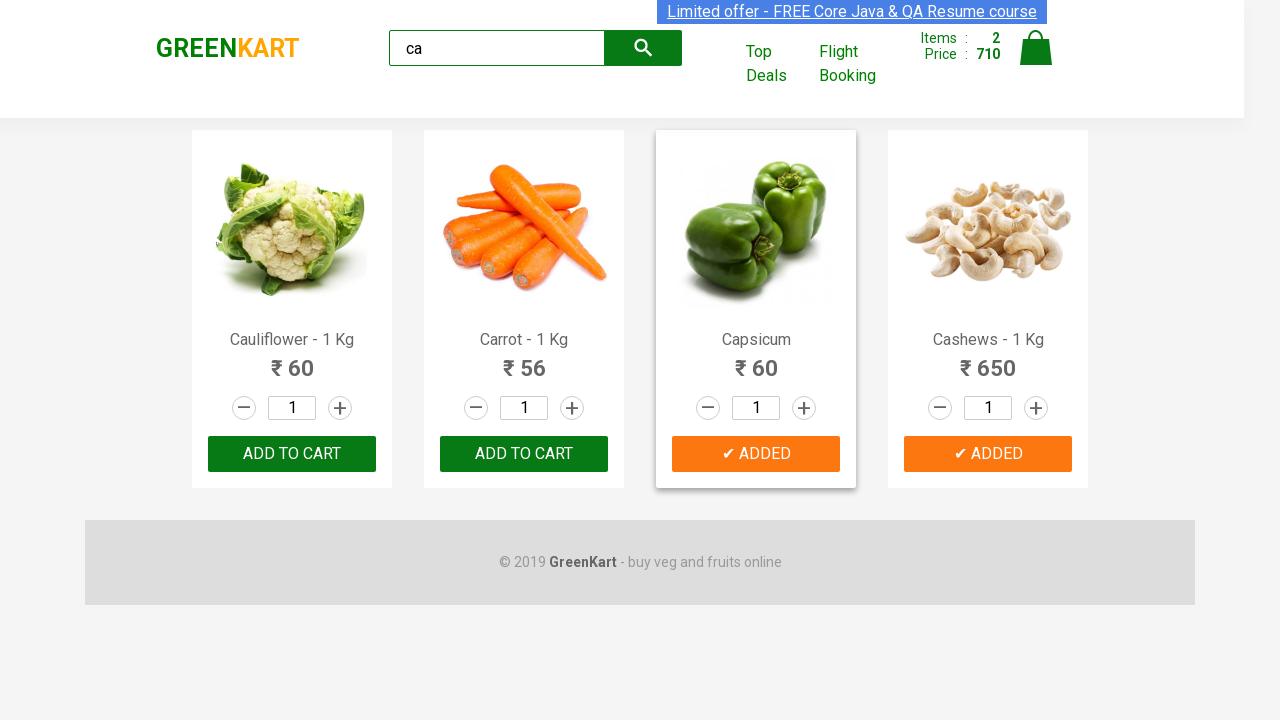

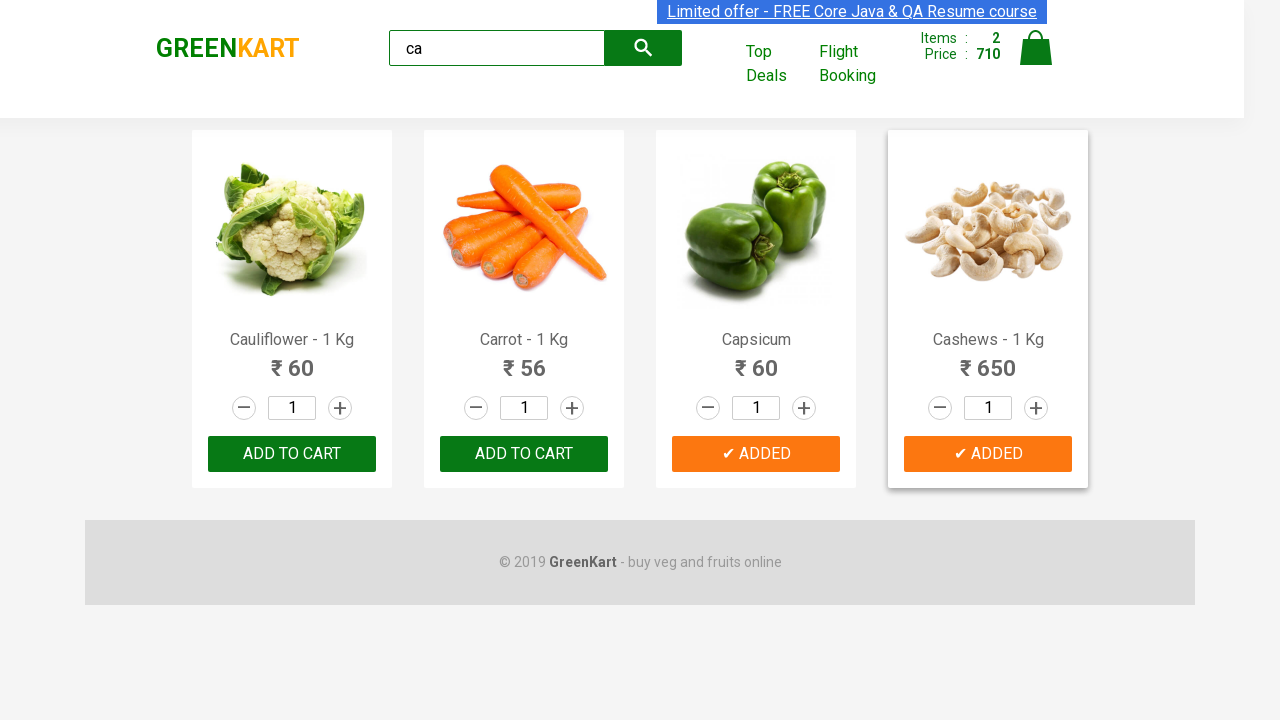